Fills out a text box form with user information (name, email, addresses) and submits it, then verifies the submitted information is displayed correctly

Starting URL: https://demoqa.com/text-box

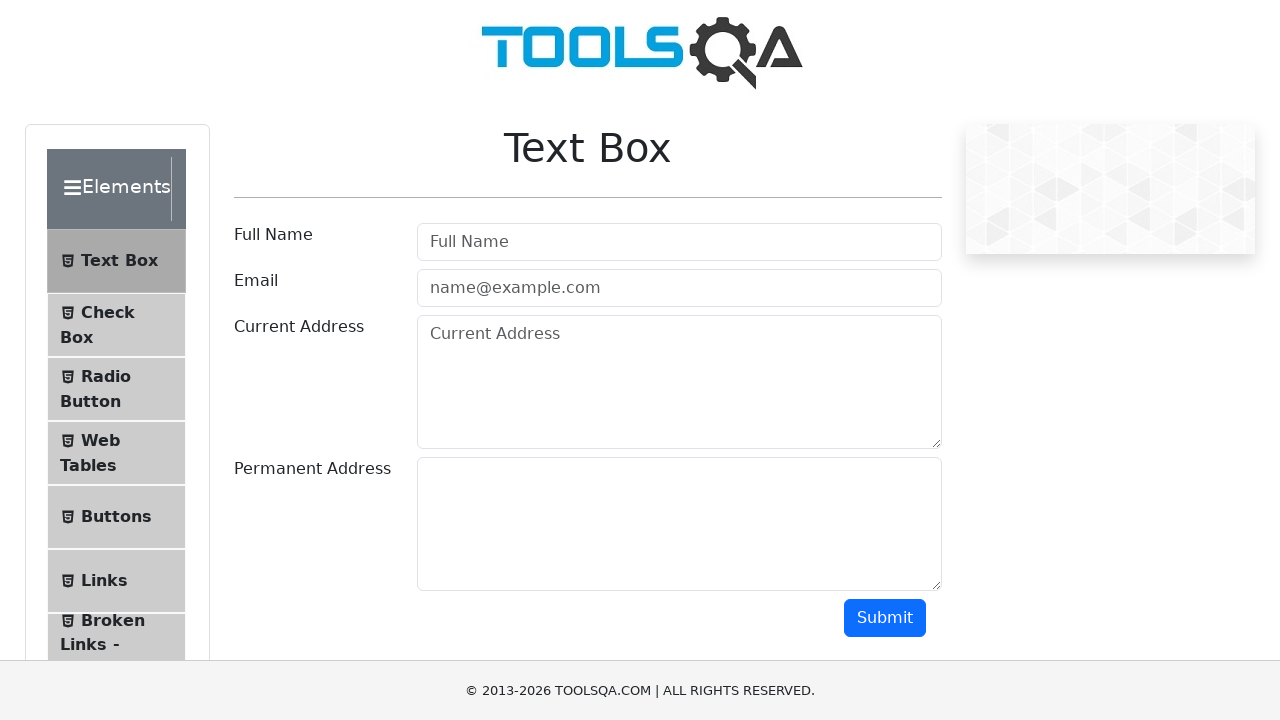

Filled full name field with 'John Anderson' on #userName
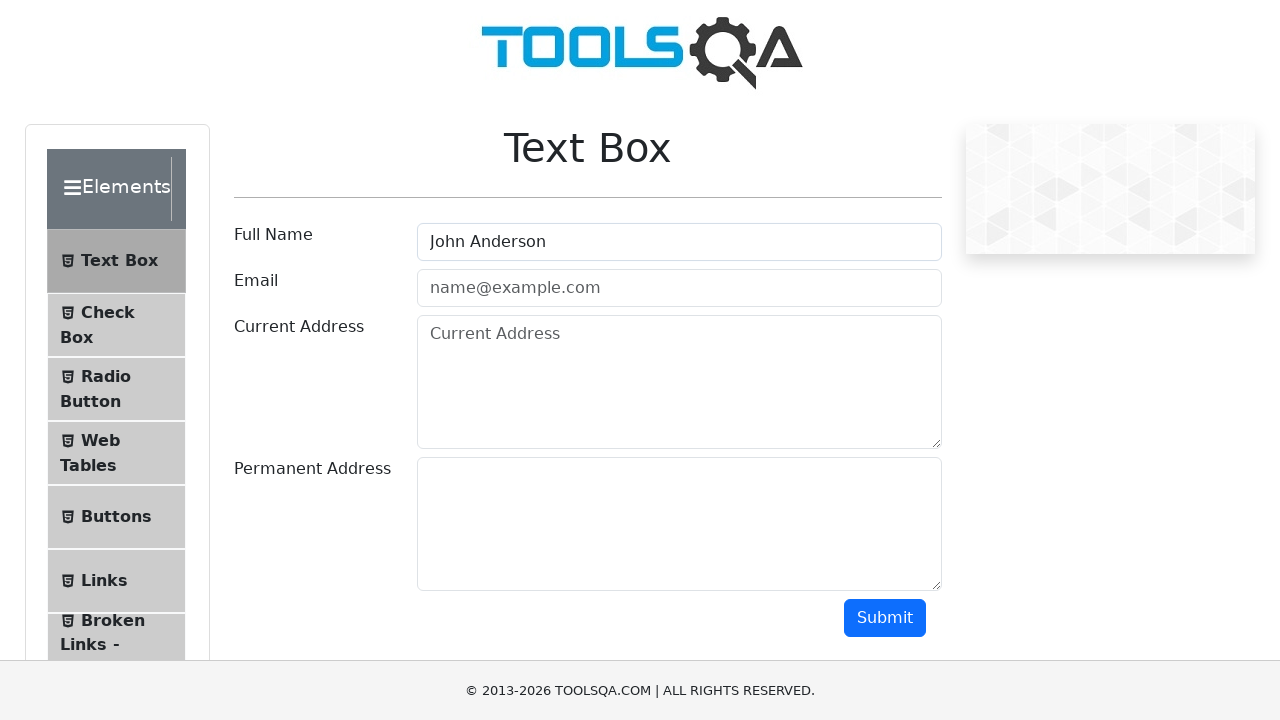

Filled email field with 'john.anderson@example.com' on #userEmail
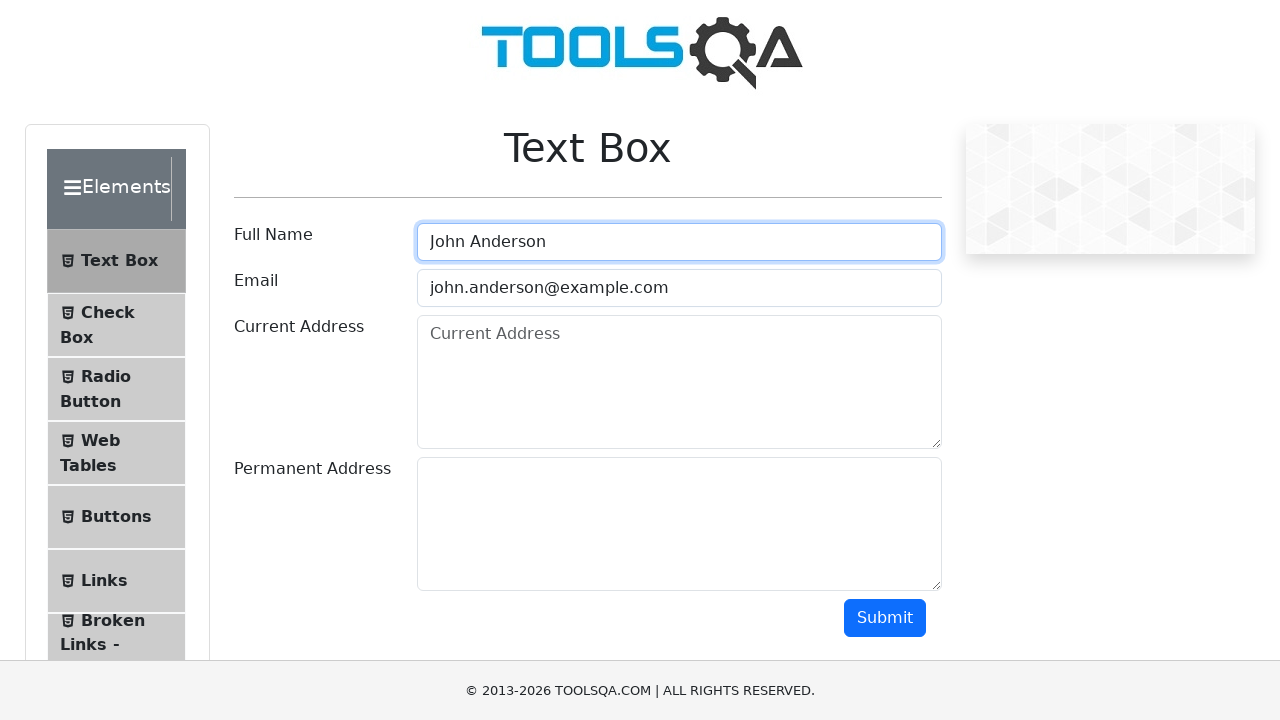

Filled current address field with '123 Main Street, Apt 4B, New York, NY 10001' on #currentAddress
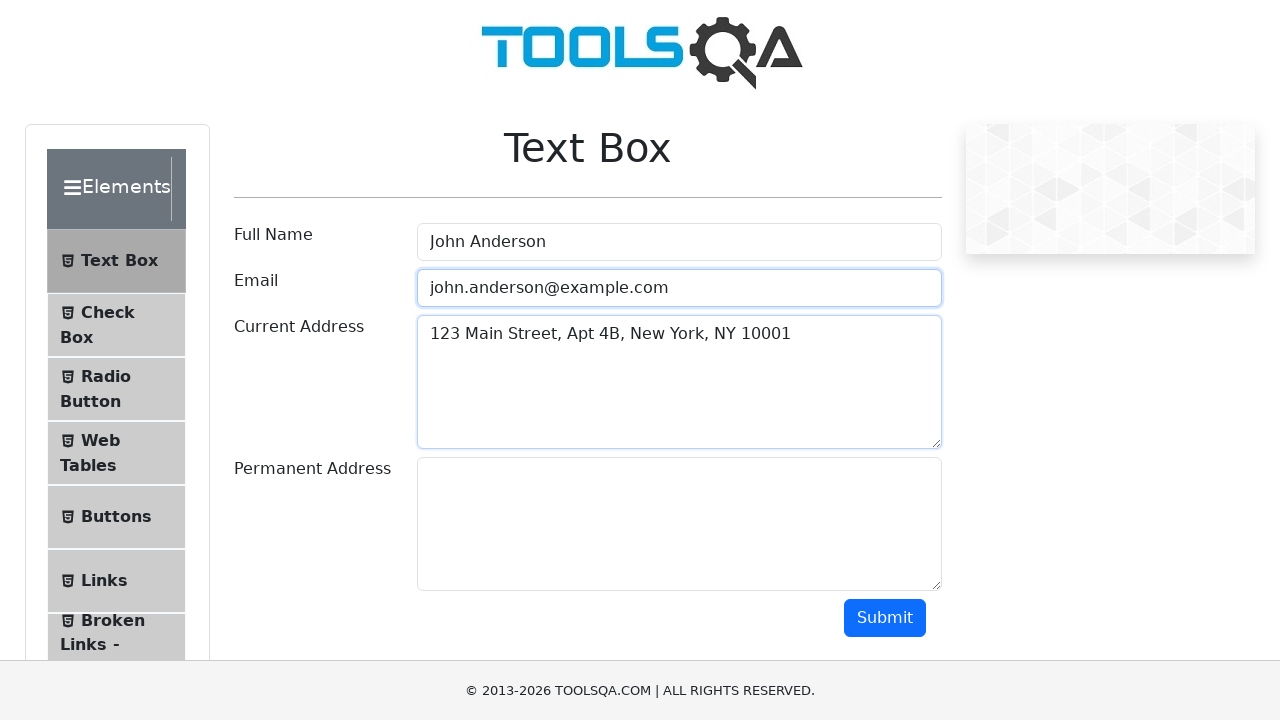

Filled permanent address field with '456 Oak Avenue, Boston, MA 02134' on #permanentAddress
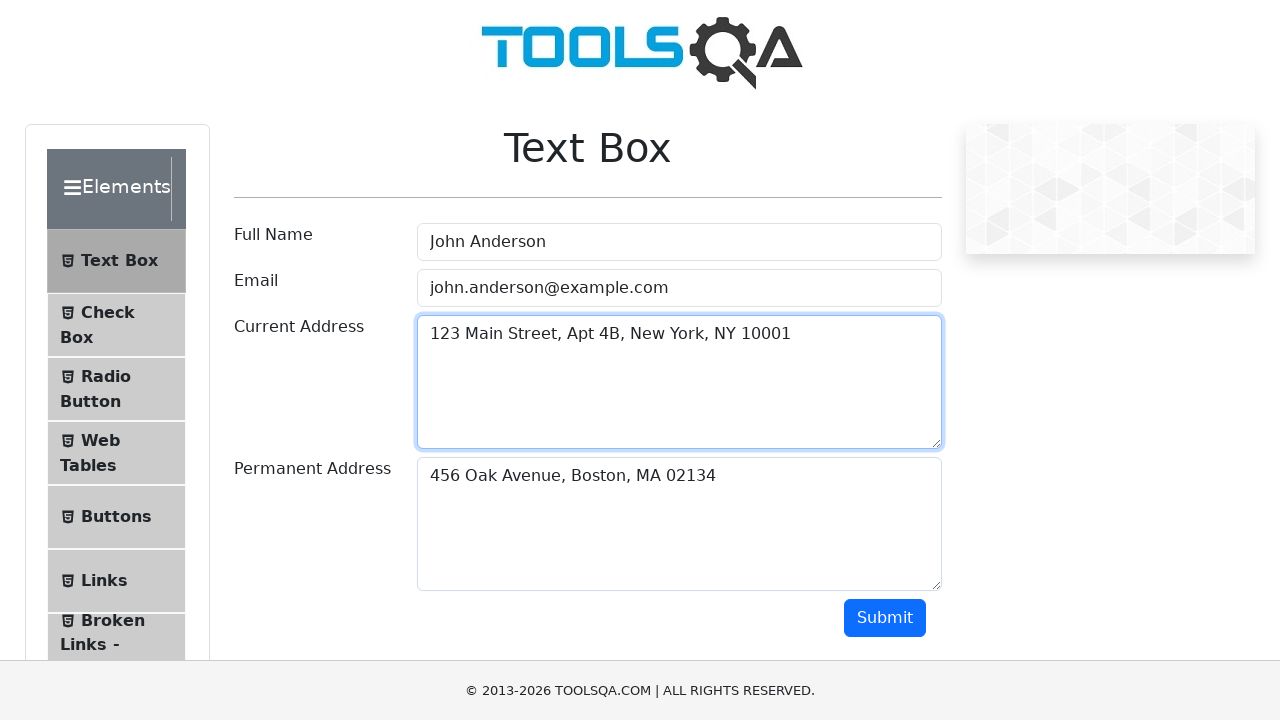

Clicked submit button to submit form at (885, 618) on #submit
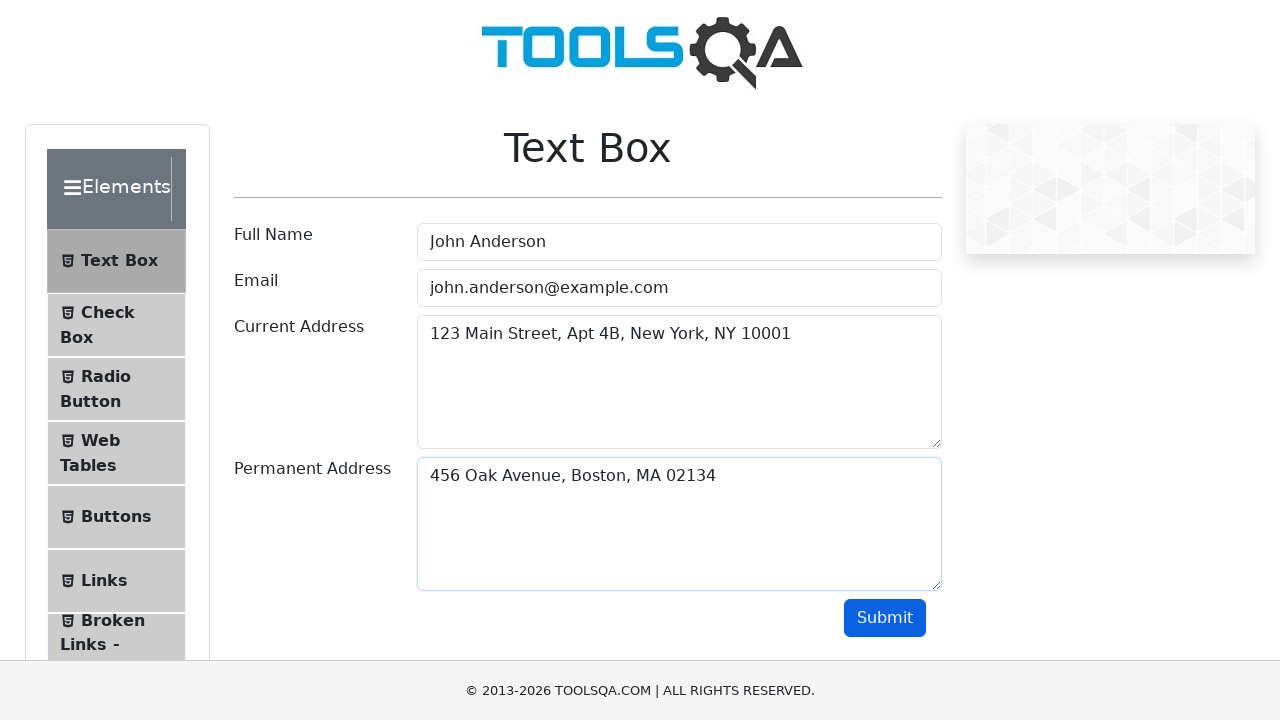

Submitted information loaded and displayed
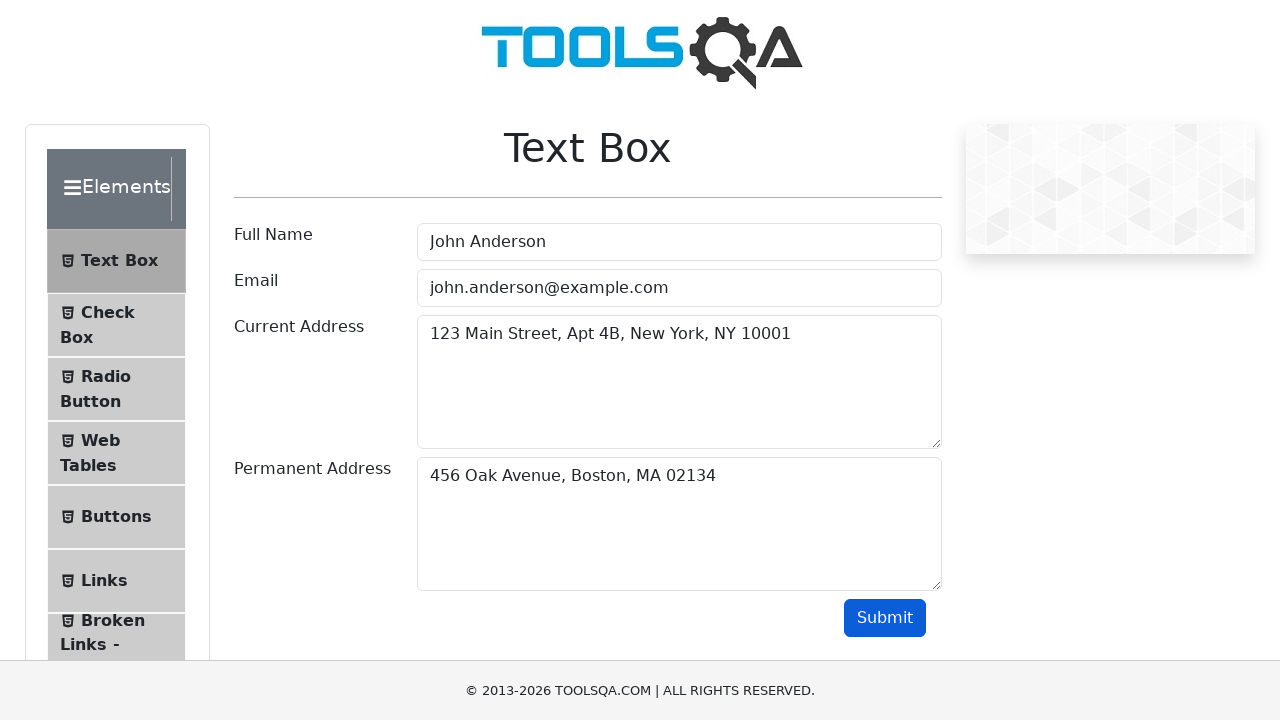

Verified submitted name 'John Anderson' is displayed correctly
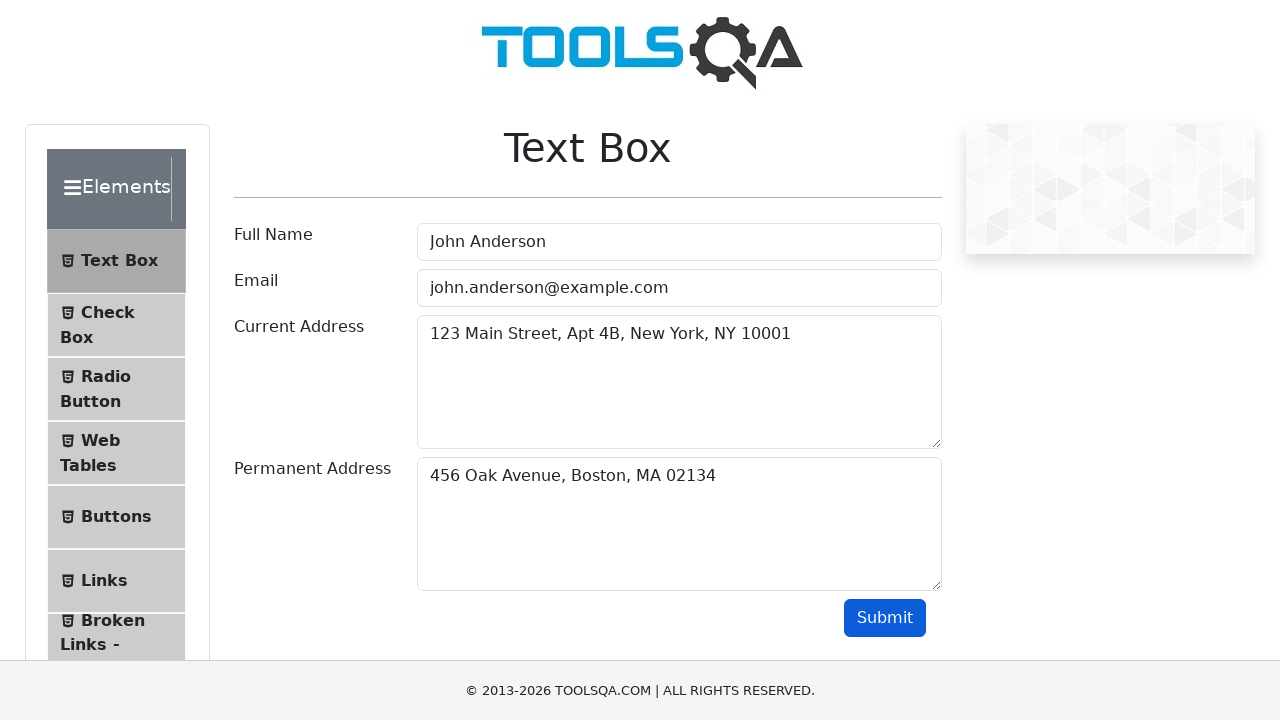

Verified submitted email 'john.anderson@example.com' is displayed correctly
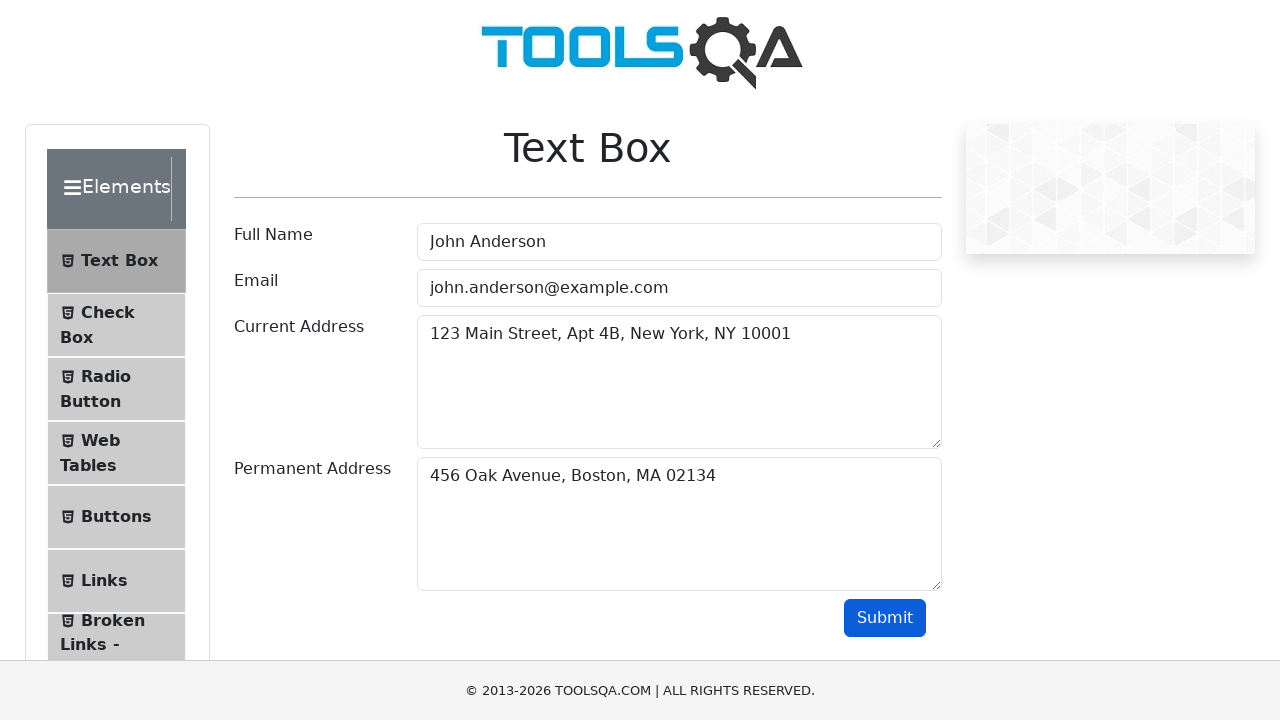

Verified submitted current address is displayed correctly
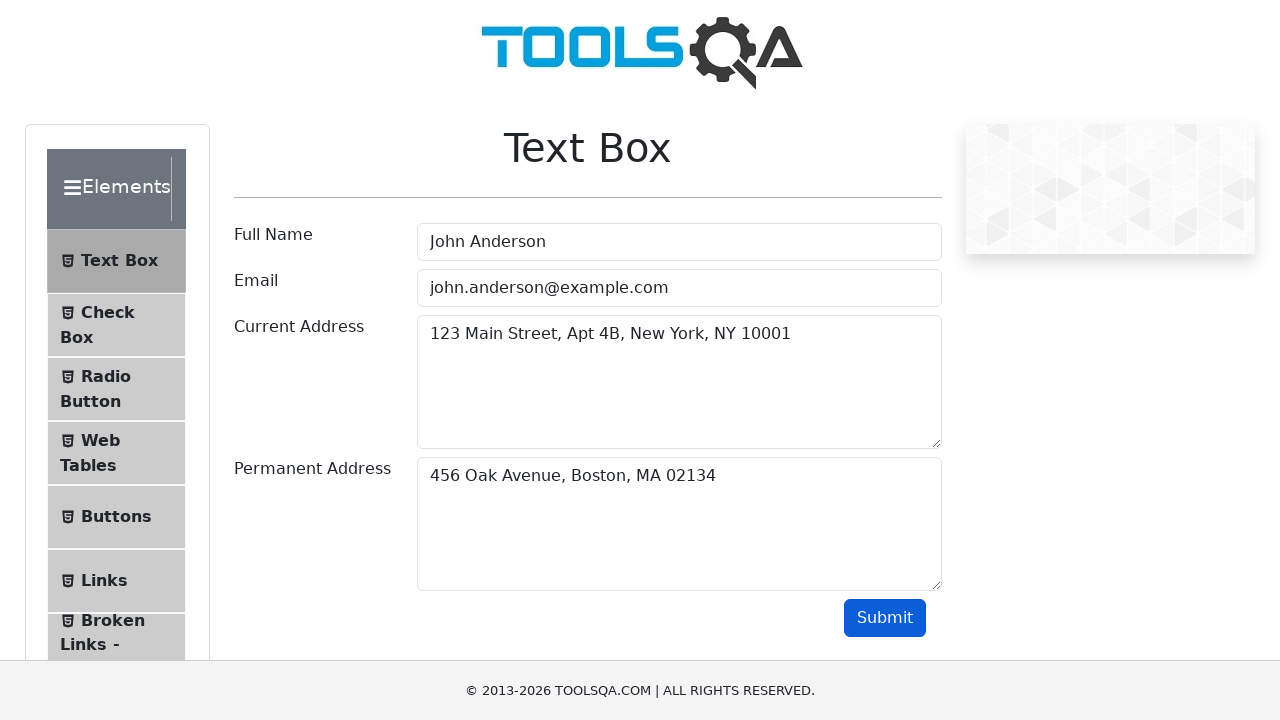

Verified submitted permanent address is displayed correctly
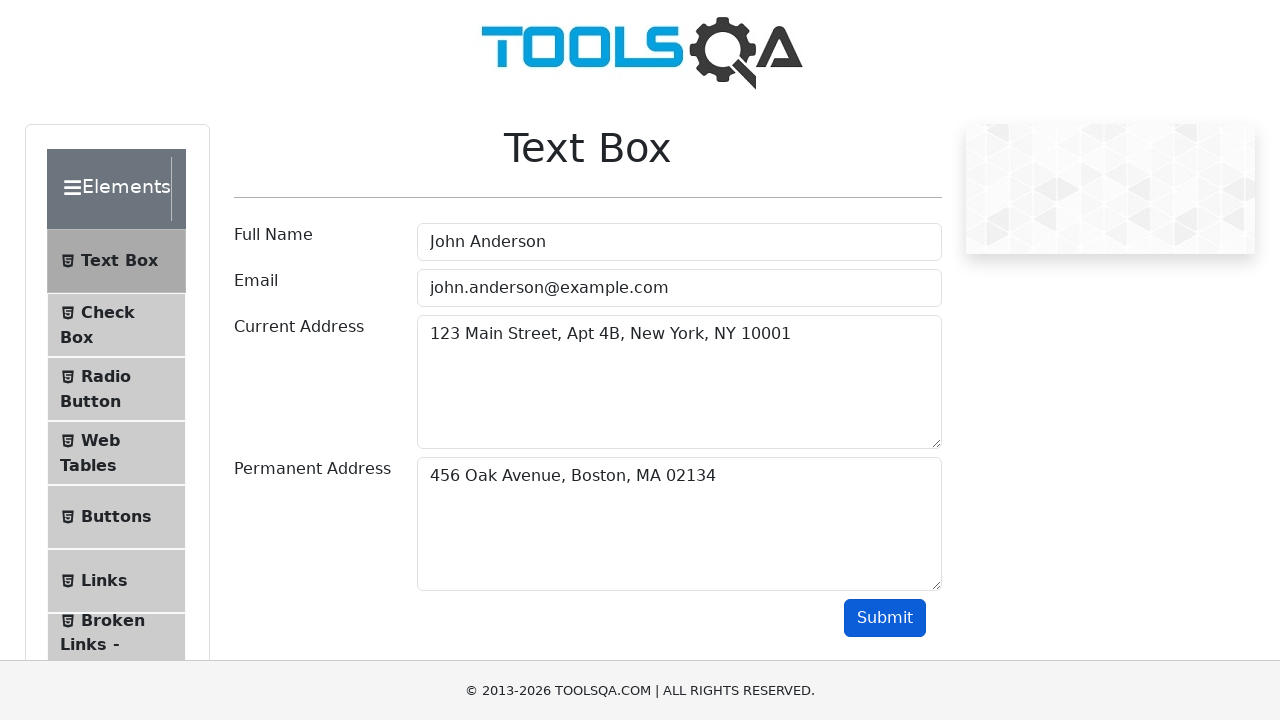

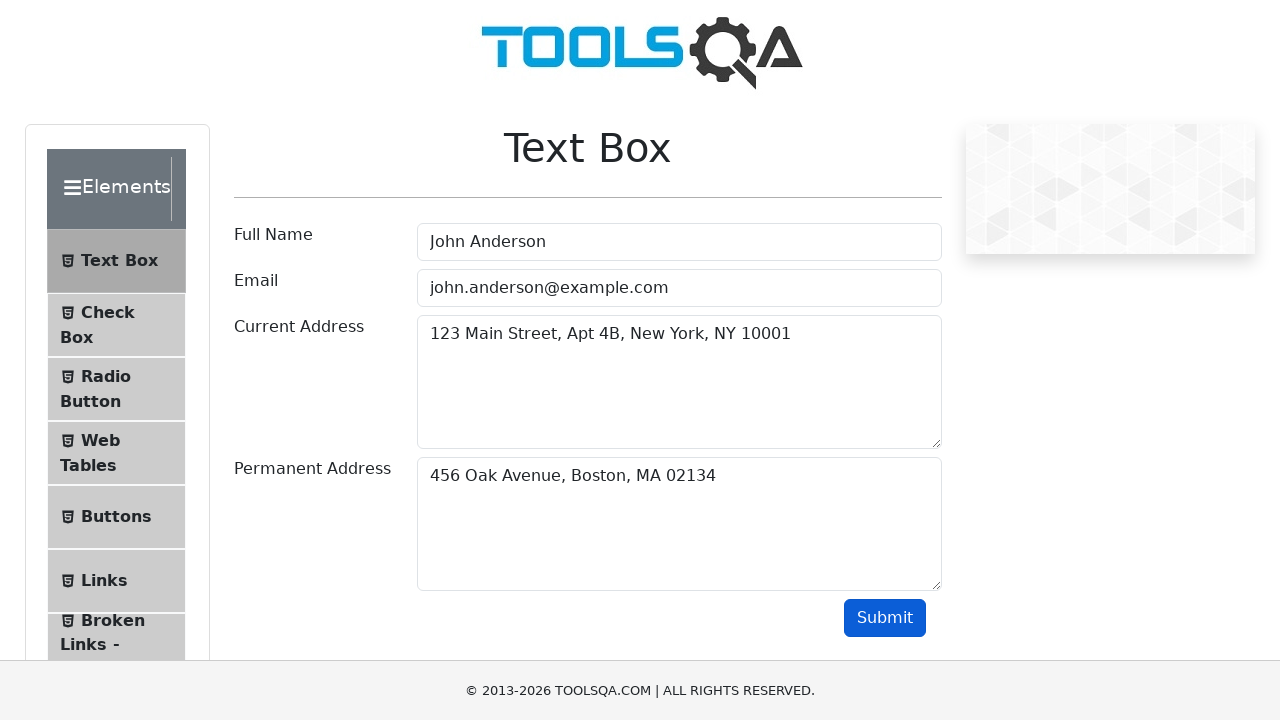